Tests JavaScript confirm dialog by clicking a button, dismissing and then accepting the dialog, and verifying the result text

Starting URL: https://the-internet.herokuapp.com/javascript_alerts

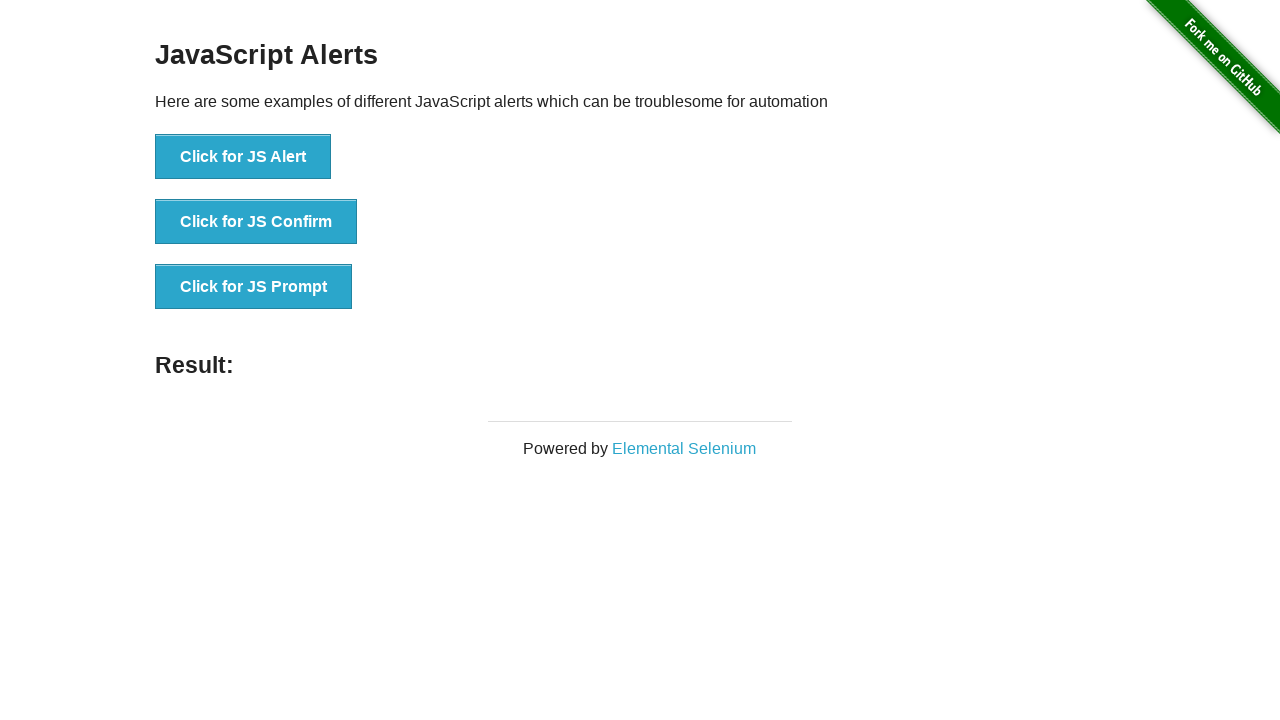

Set up dialog handler to dismiss the confirm dialog
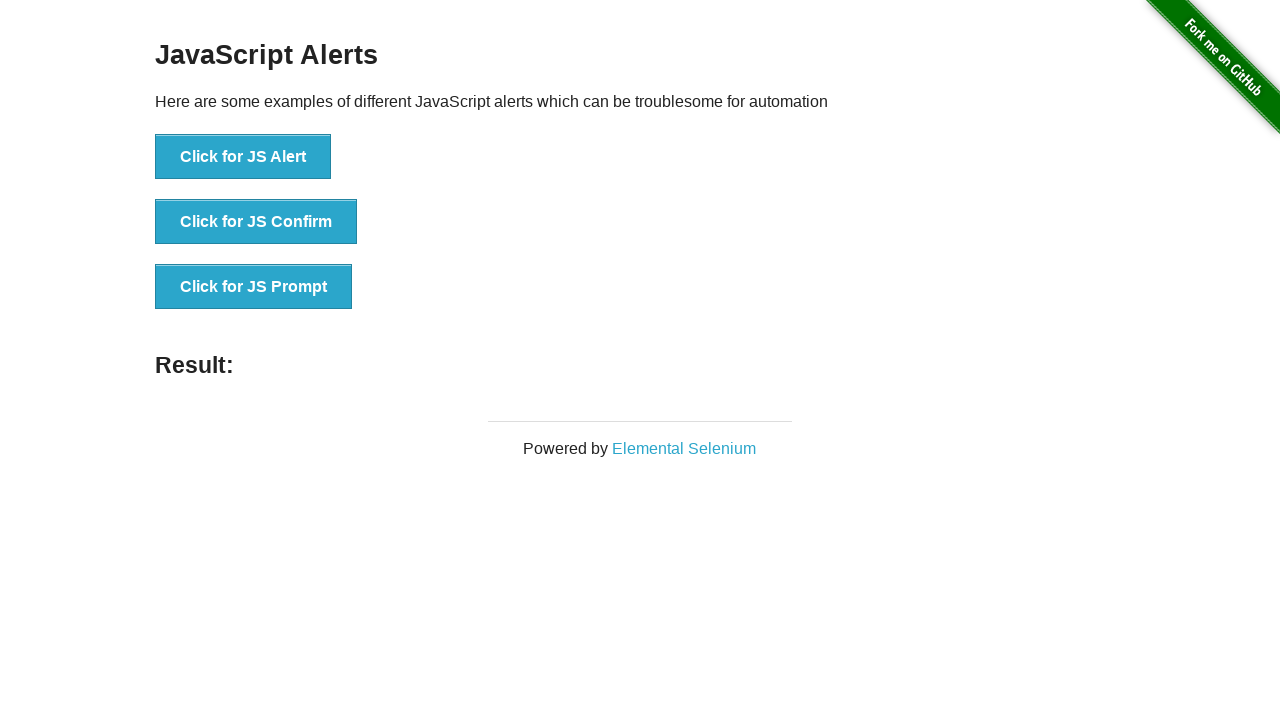

Clicked 'Click for JS Confirm' button to trigger confirm dialog at (256, 222) on button:has-text('Click for JS Confirm')
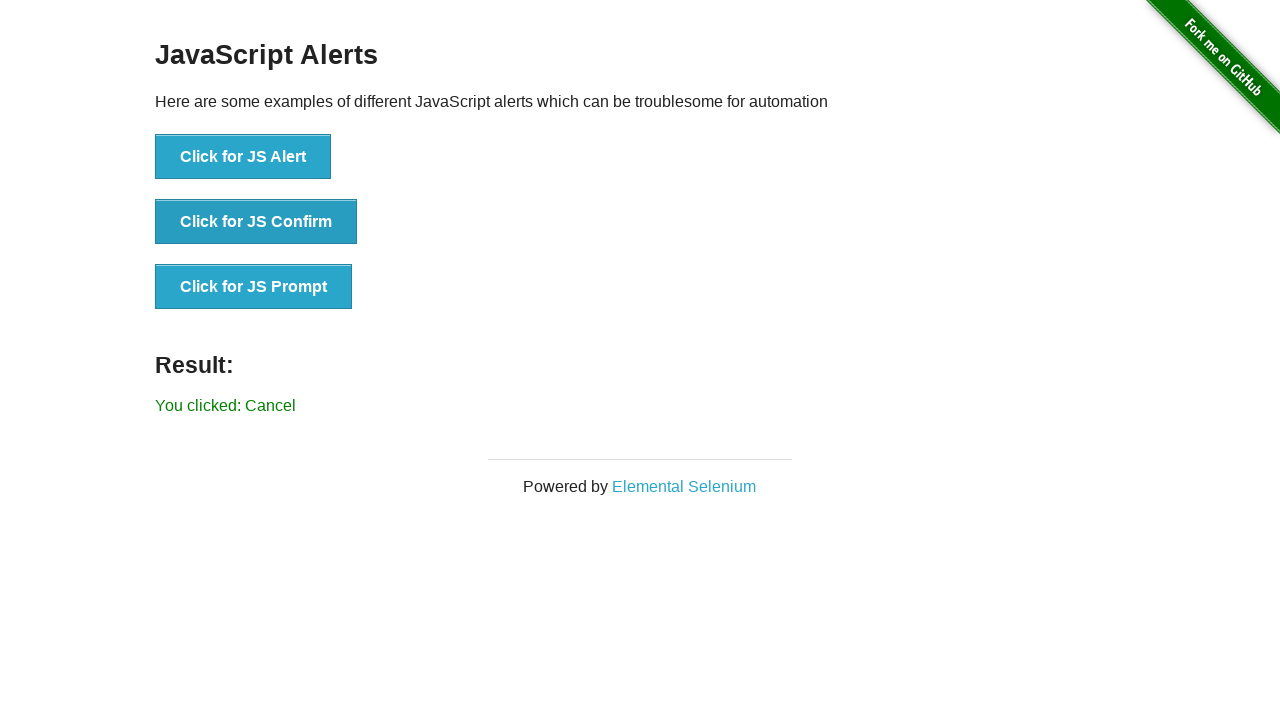

Retrieved result text after dismissing dialog
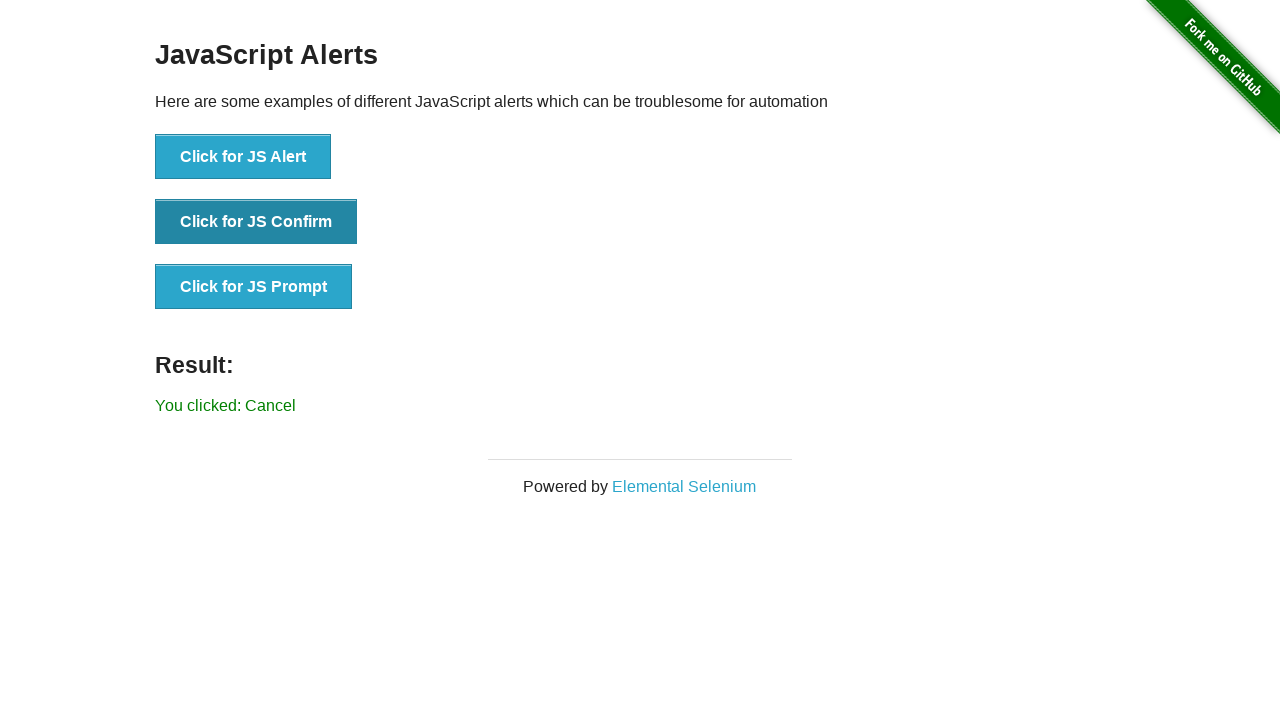

Verified result text shows 'You clicked: Cancel' after dismissal
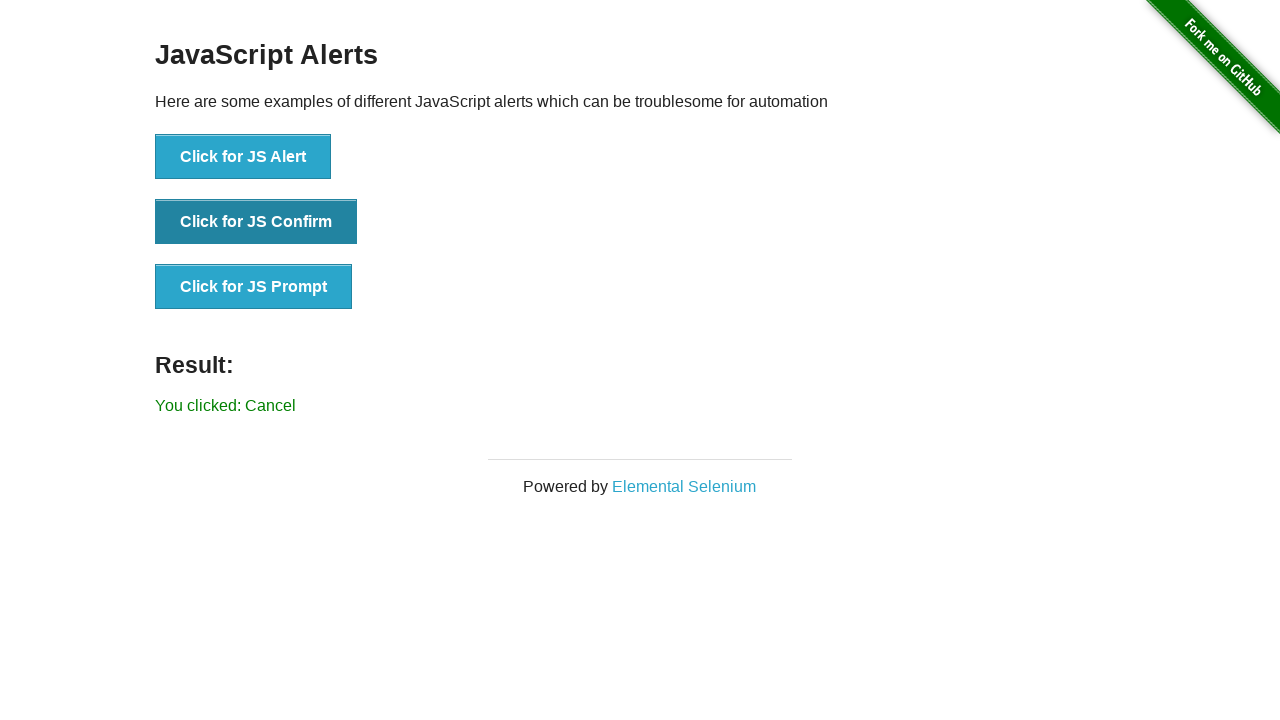

Set up dialog handler to accept the confirm dialog
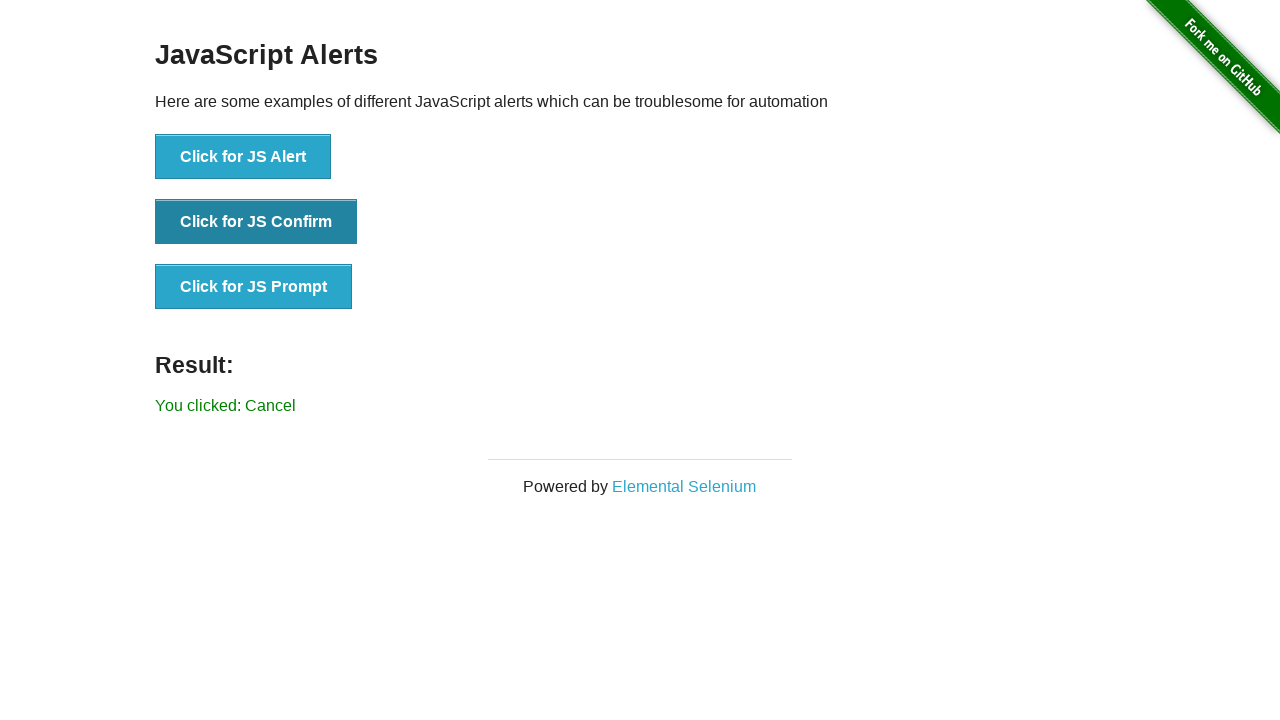

Clicked 'Click for JS Confirm' button to trigger confirm dialog again at (256, 222) on button:has-text('Click for JS Confirm')
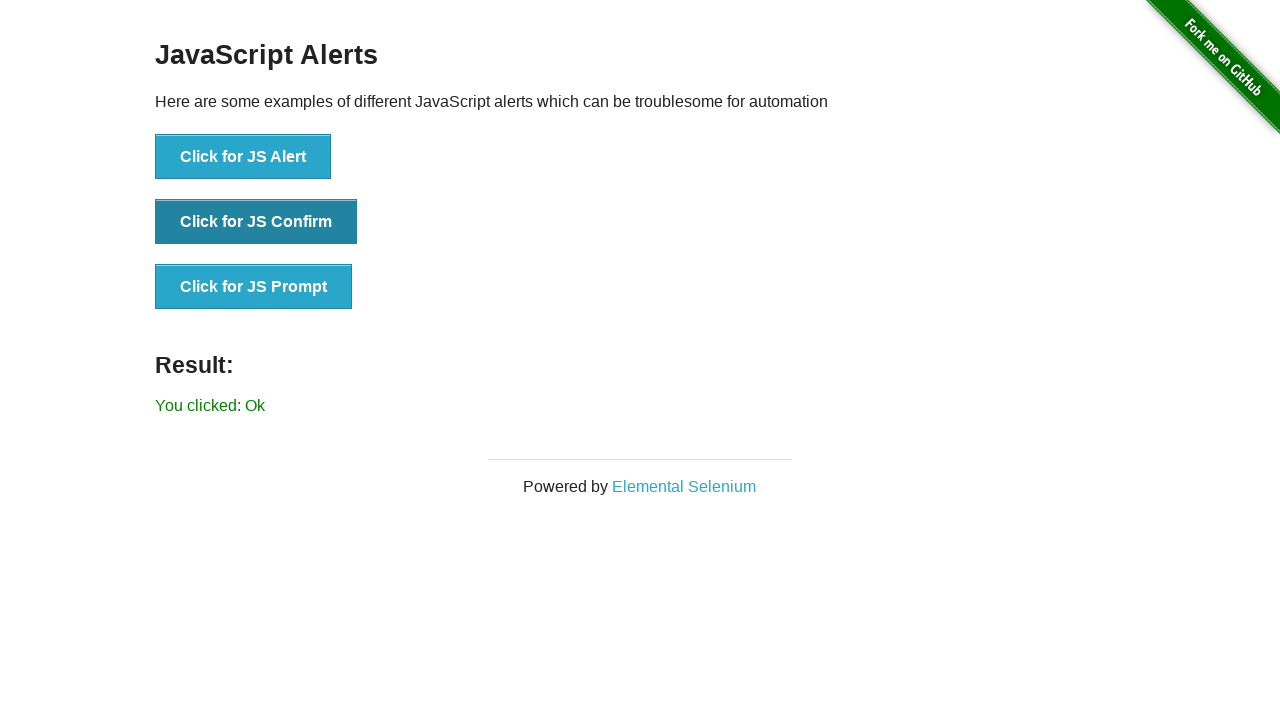

Retrieved result text after accepting dialog
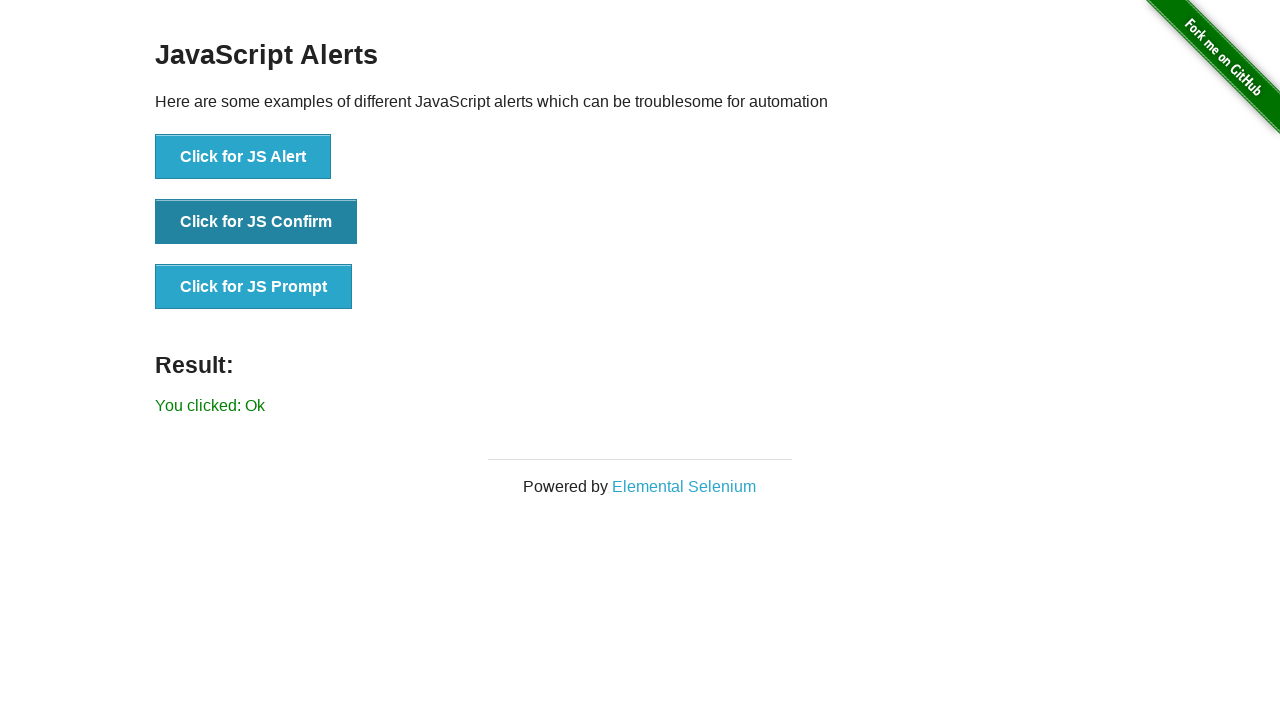

Verified result text shows 'You clicked: Ok' after acceptance
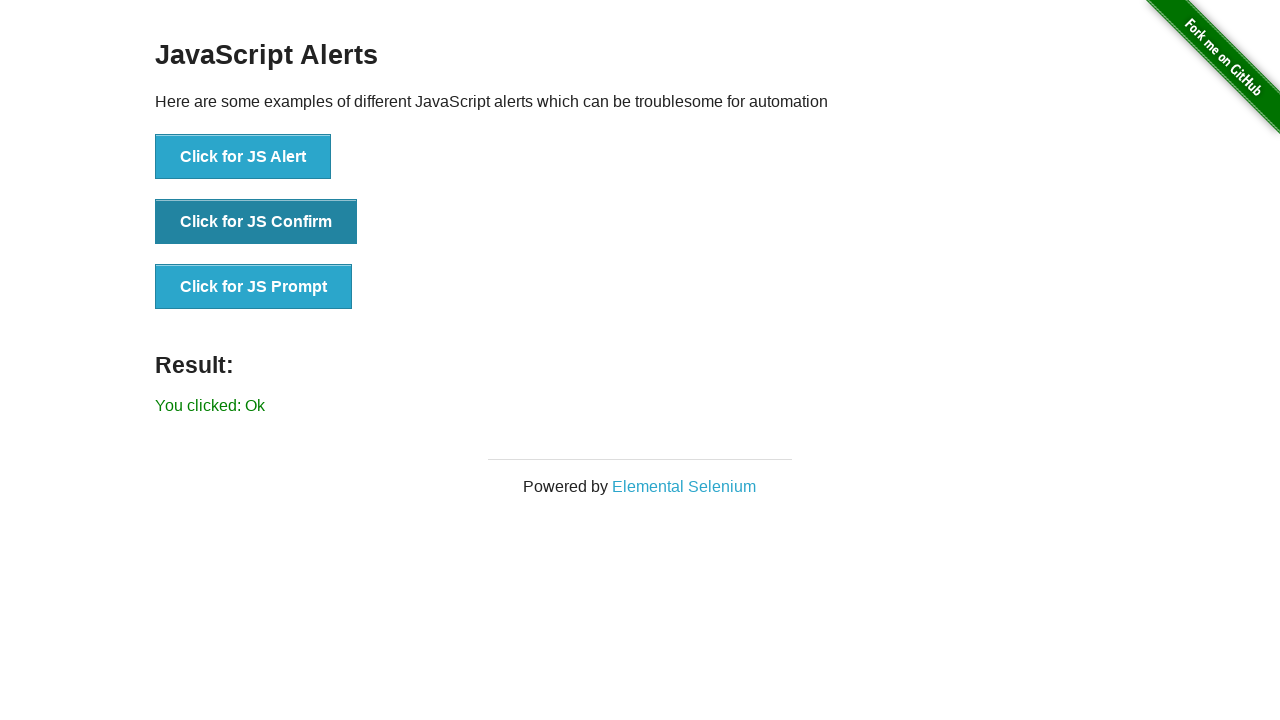

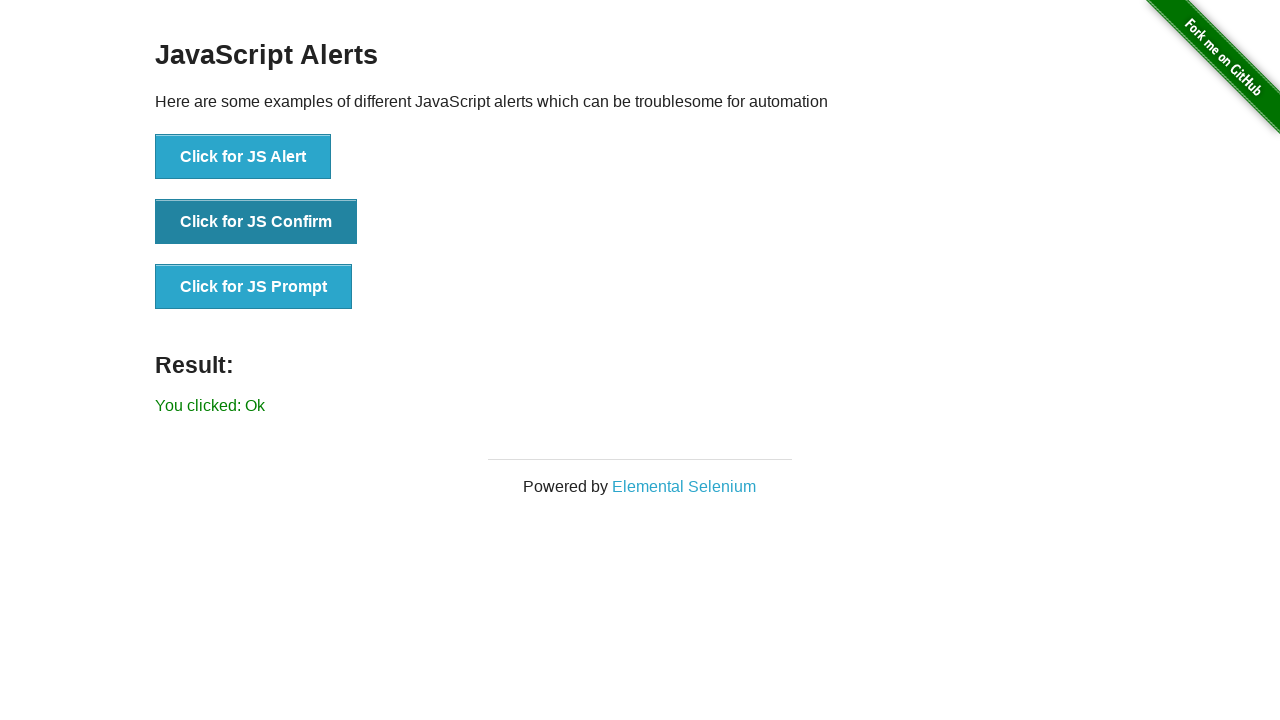